Tests TodoMVC application by creating two todo items and verifying their content is displayed correctly

Starting URL: https://demo.playwright.dev/todomvc

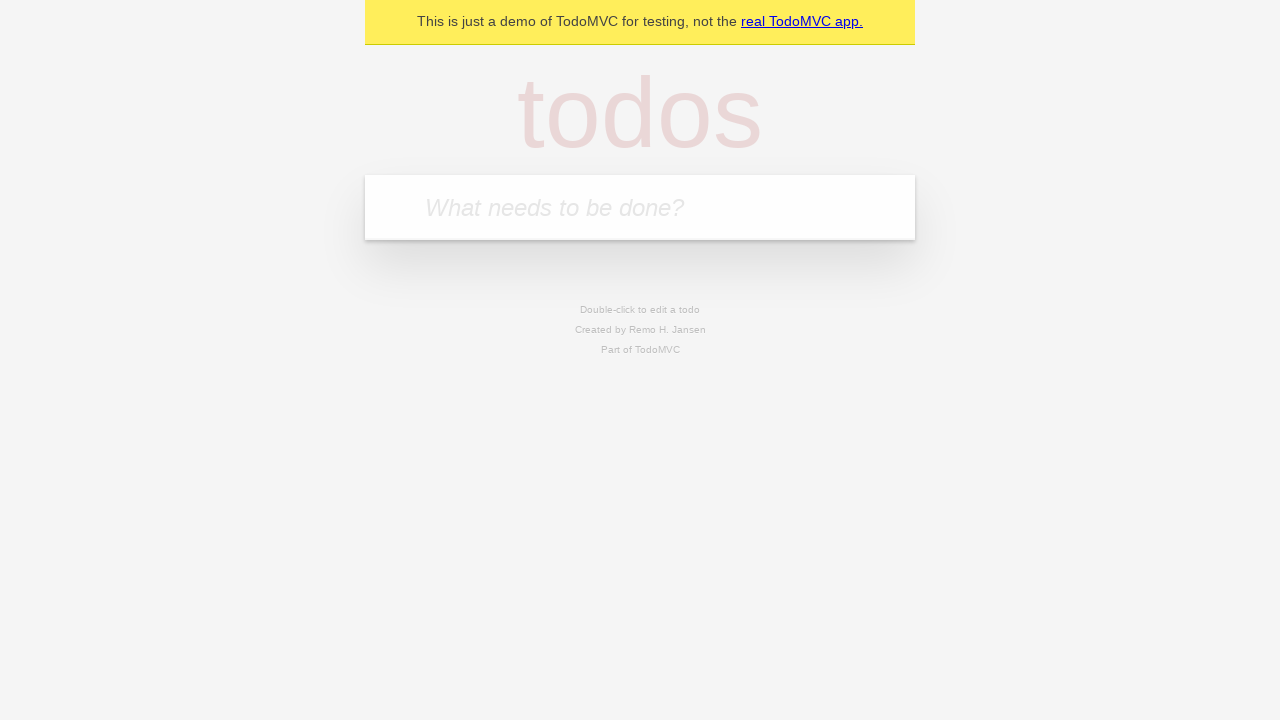

Clicked on the new todo input field at (640, 207) on .new-todo
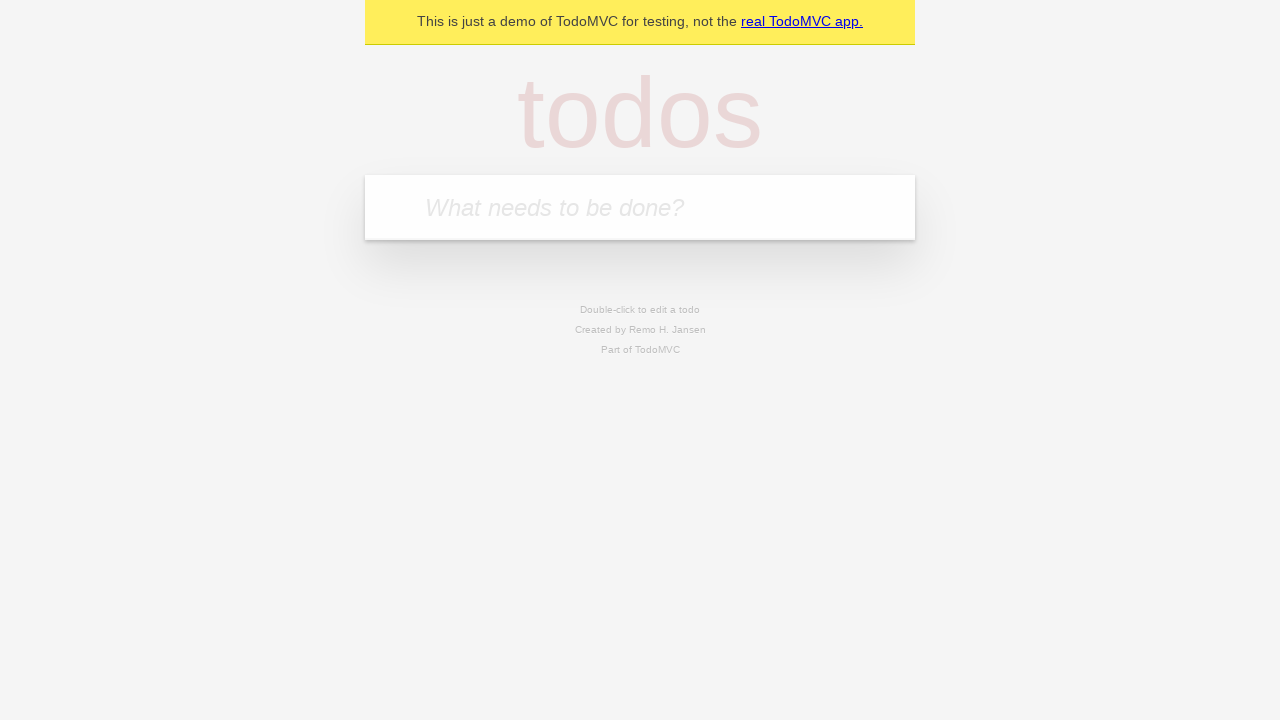

Filled first todo item 'buy some cheese' into input field on .new-todo
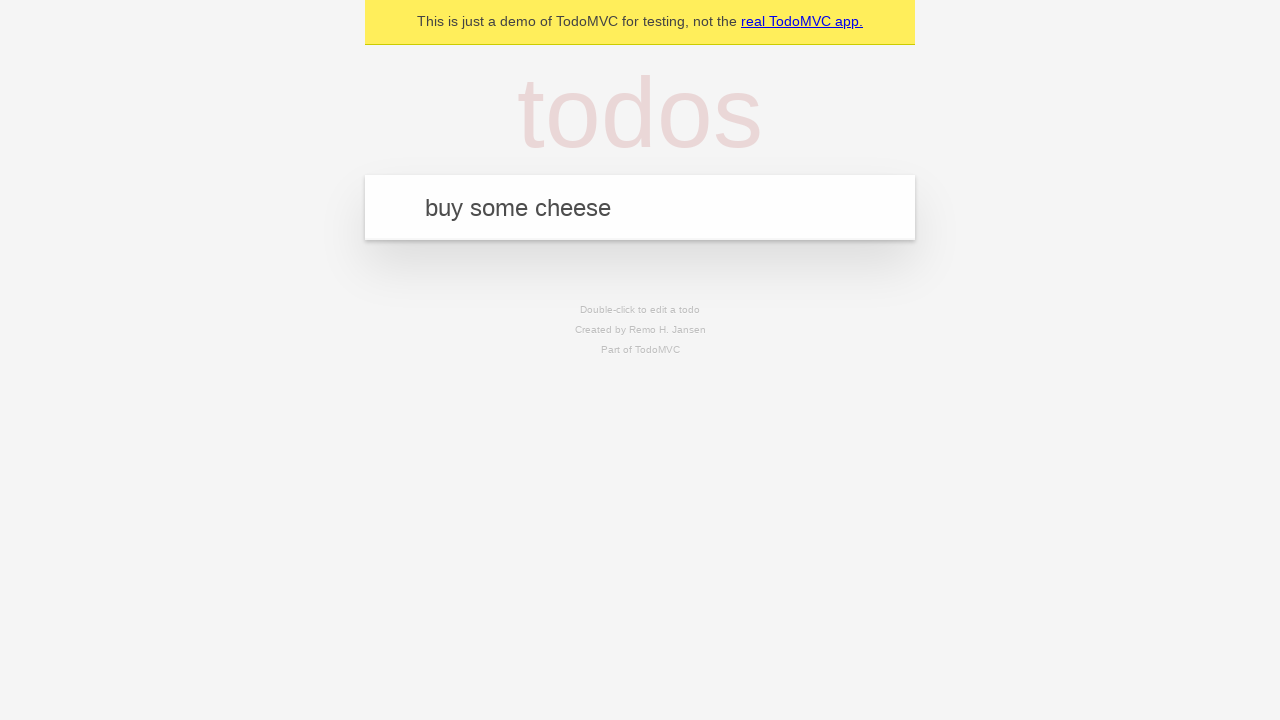

Pressed Enter to create first todo item on .new-todo
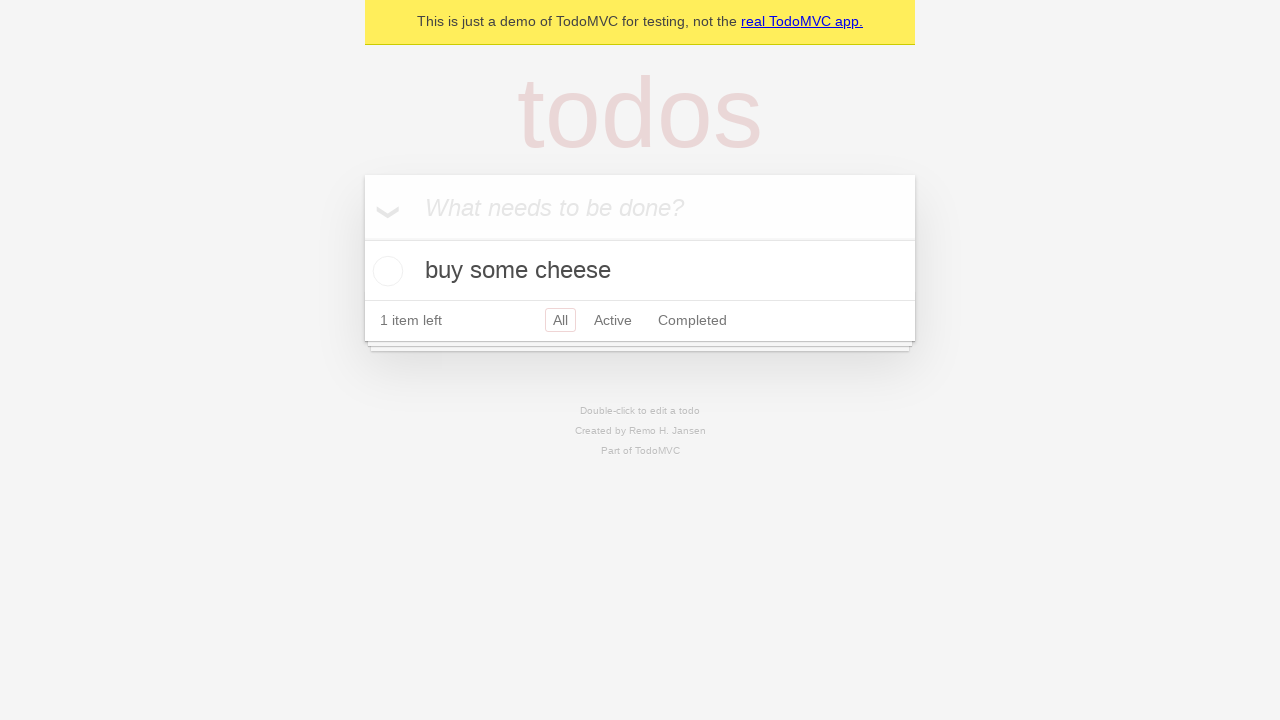

Filled second todo item 'feed the cat' into input field on .new-todo
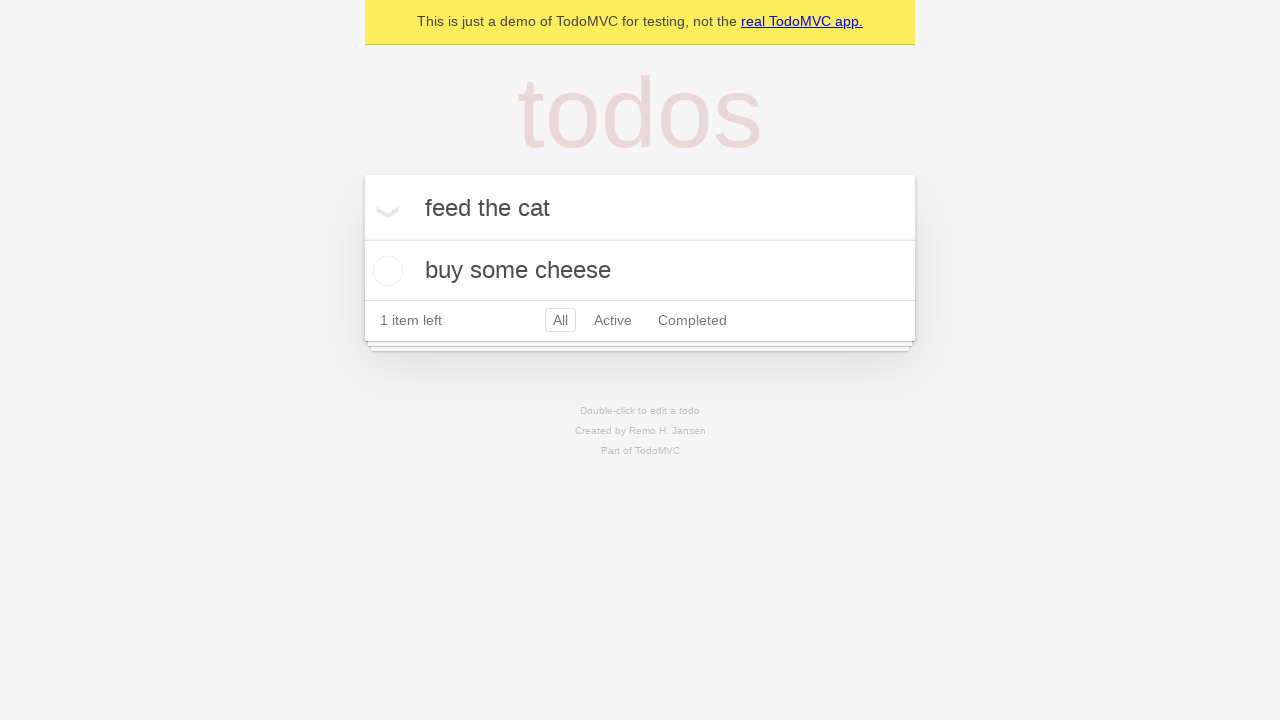

Pressed Enter to create second todo item on .new-todo
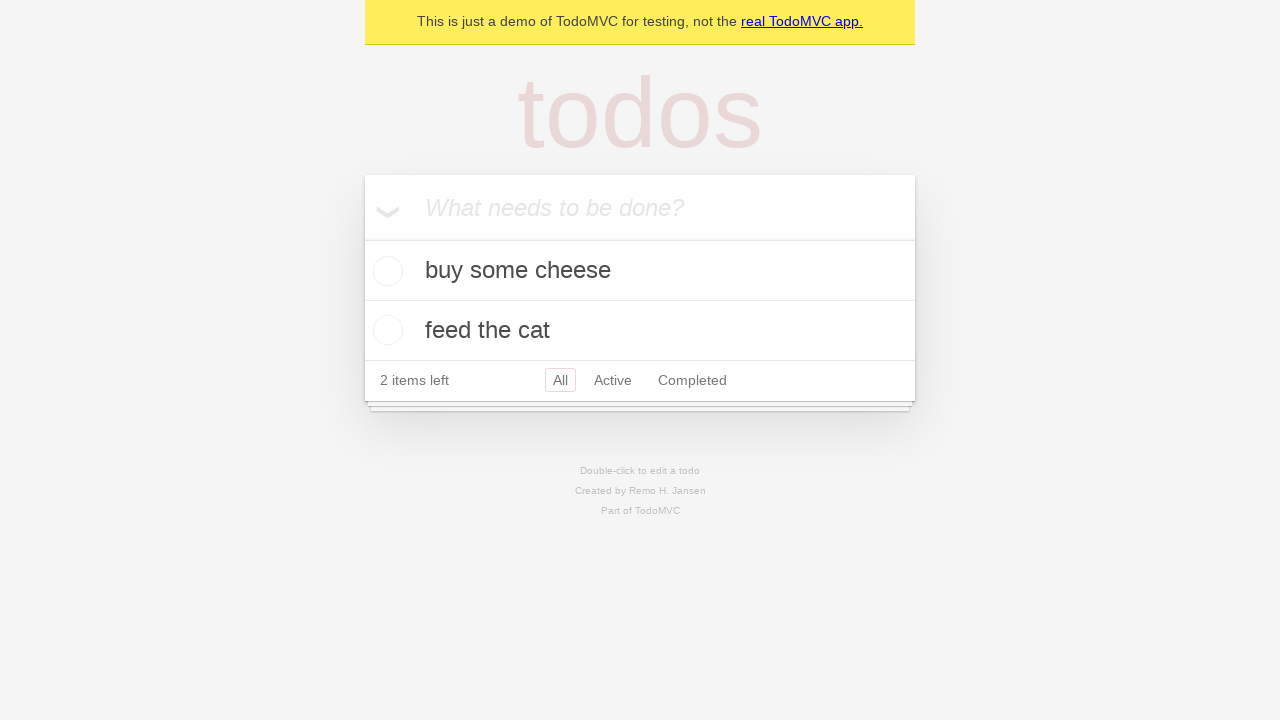

Waited for todo items to appear in the DOM
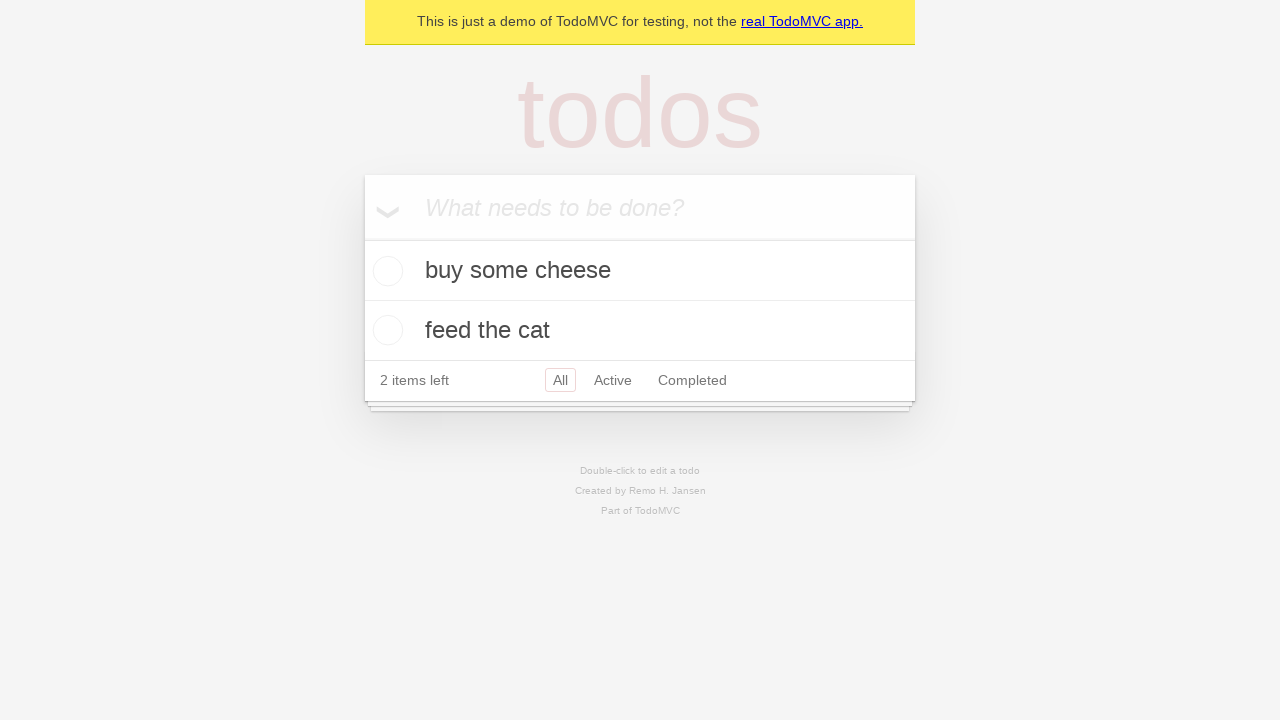

Verified both todo items are displayed with correct text
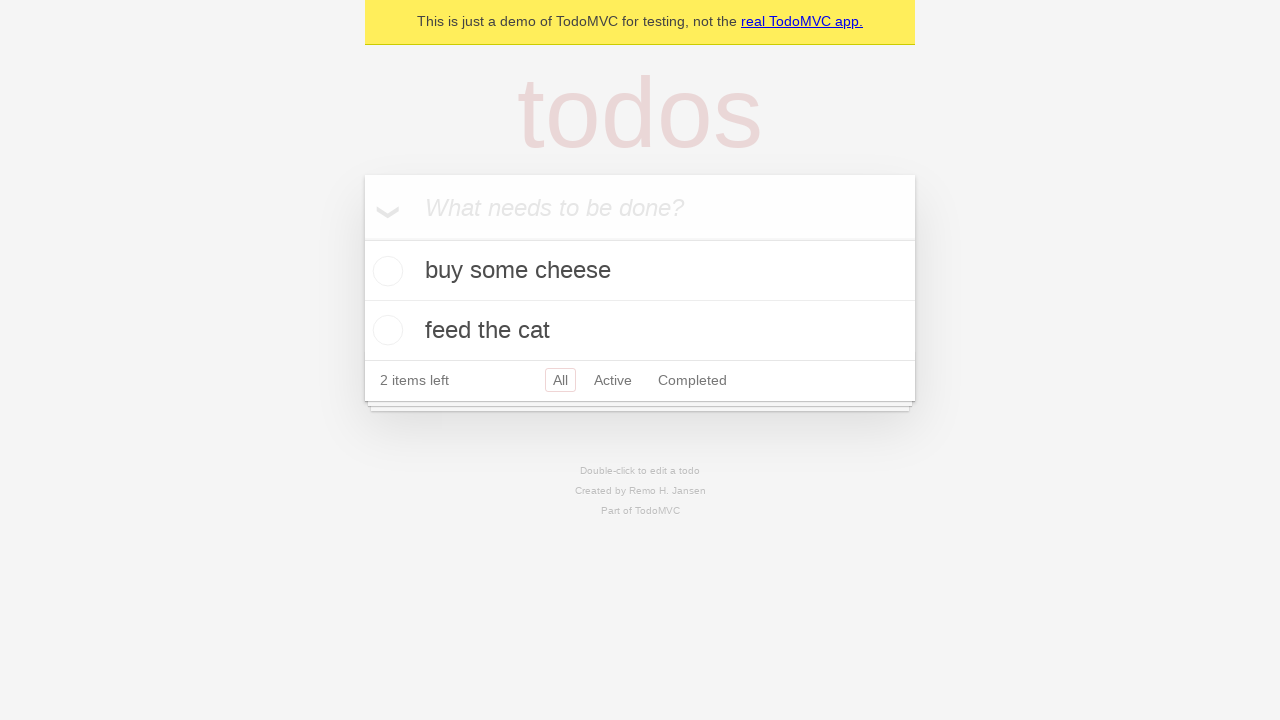

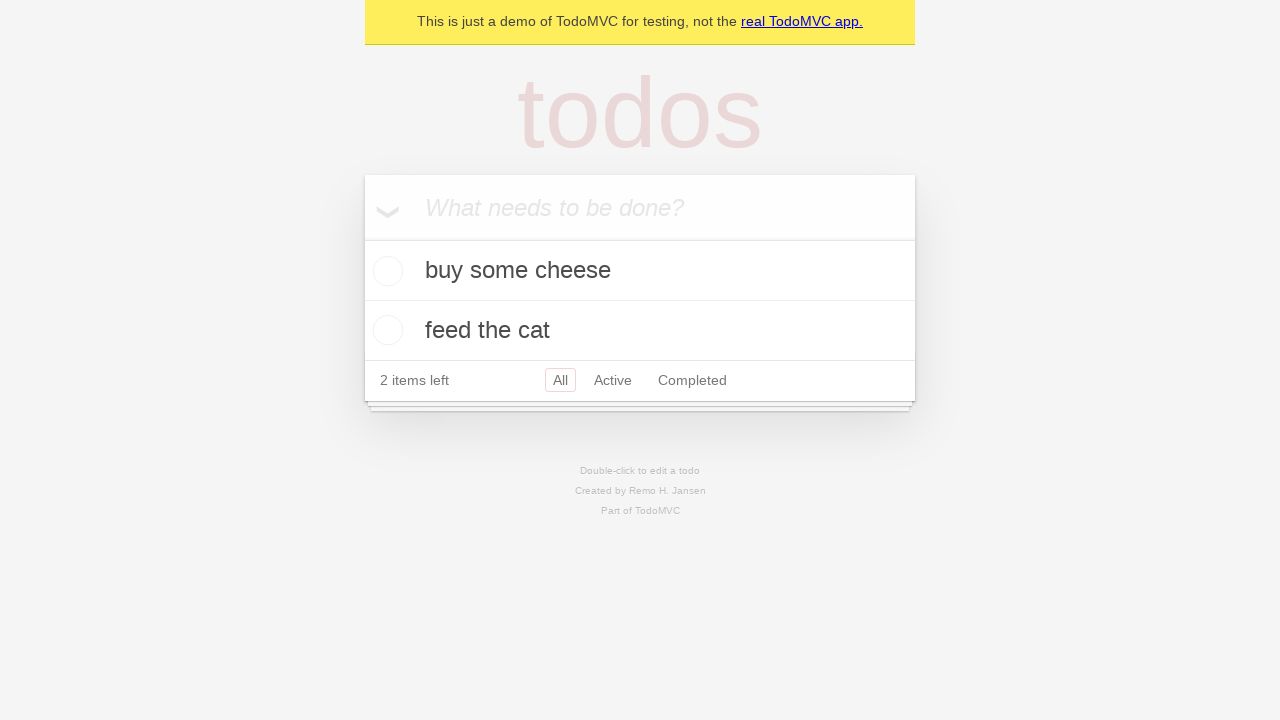